Tests dropdown menu interaction by selecting options using different methods (by index and by value)

Starting URL: https://rahulshettyacademy.com/AutomationPractice/

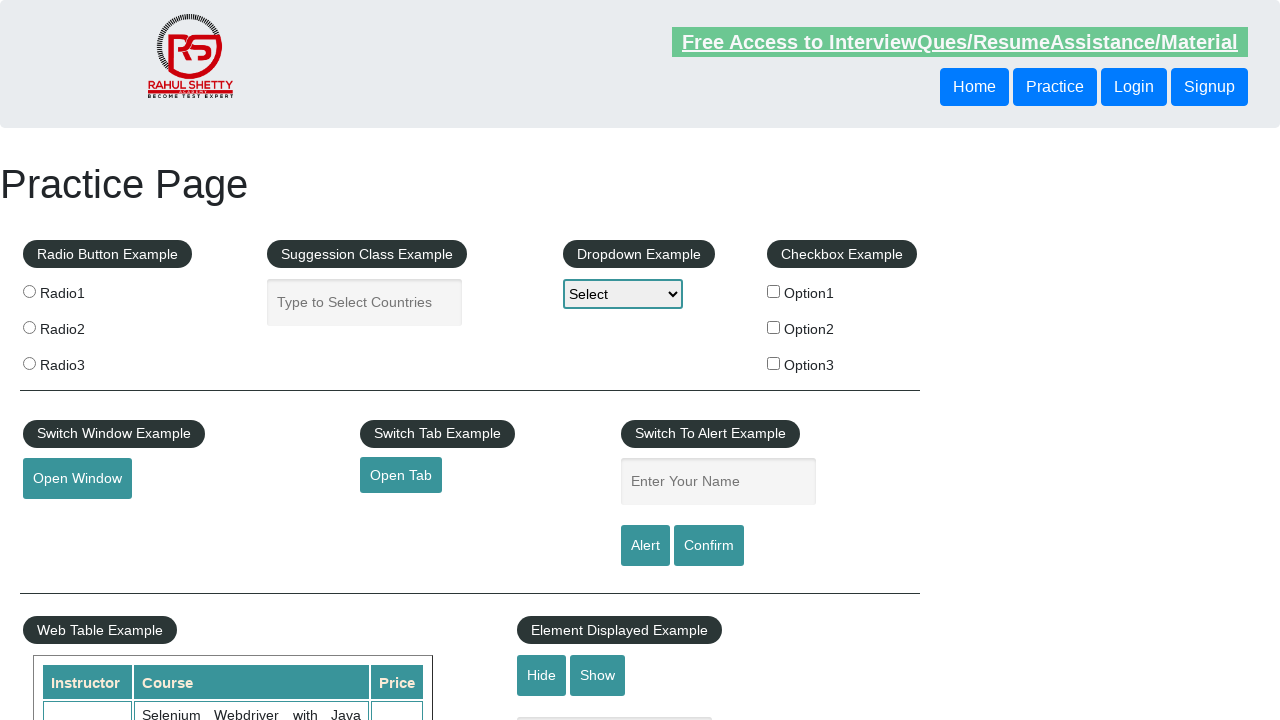

Located dropdown element with id 'dropdown-class-example'
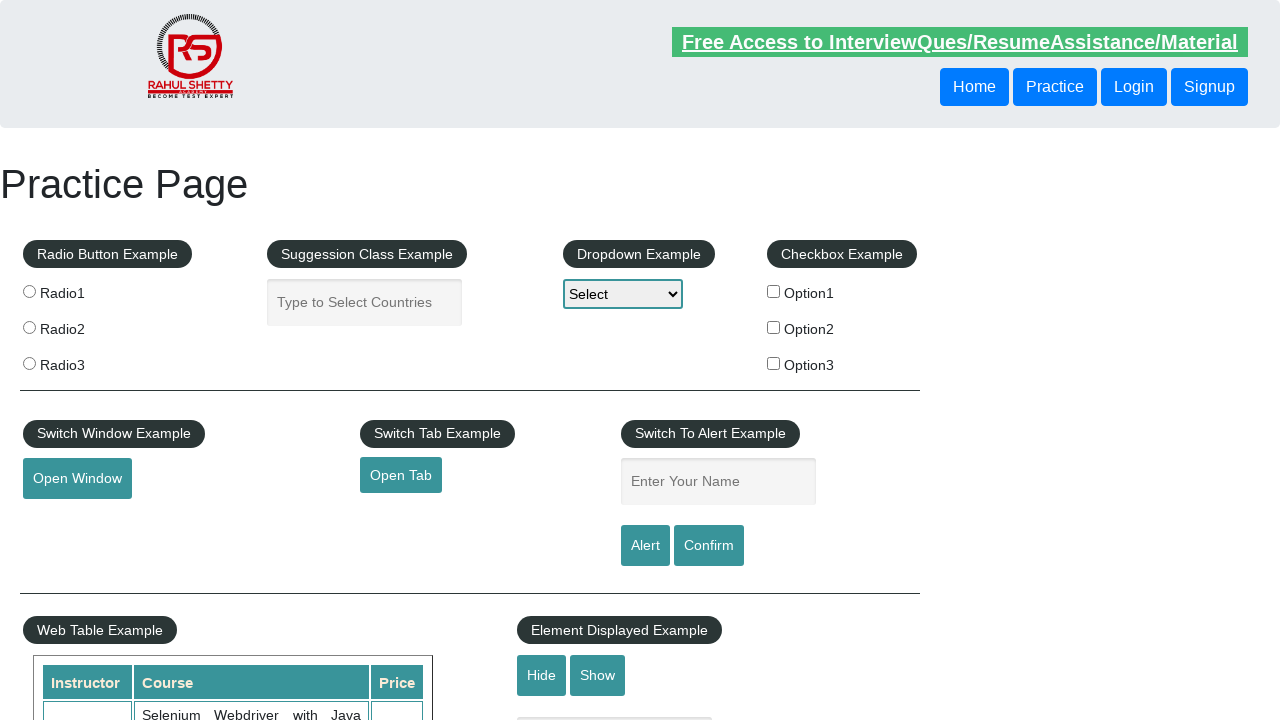

Selected dropdown option by index 2 (3rd option) on #dropdown-class-example
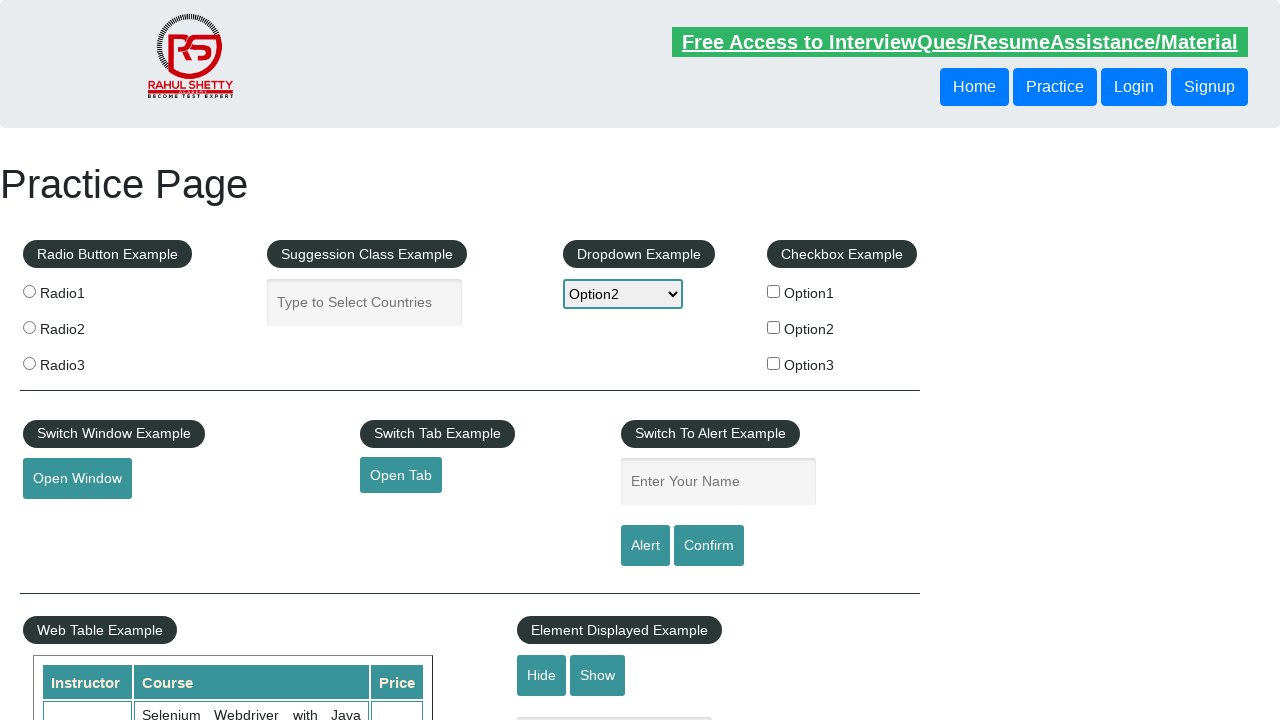

Selected dropdown option by value 'option1' on #dropdown-class-example
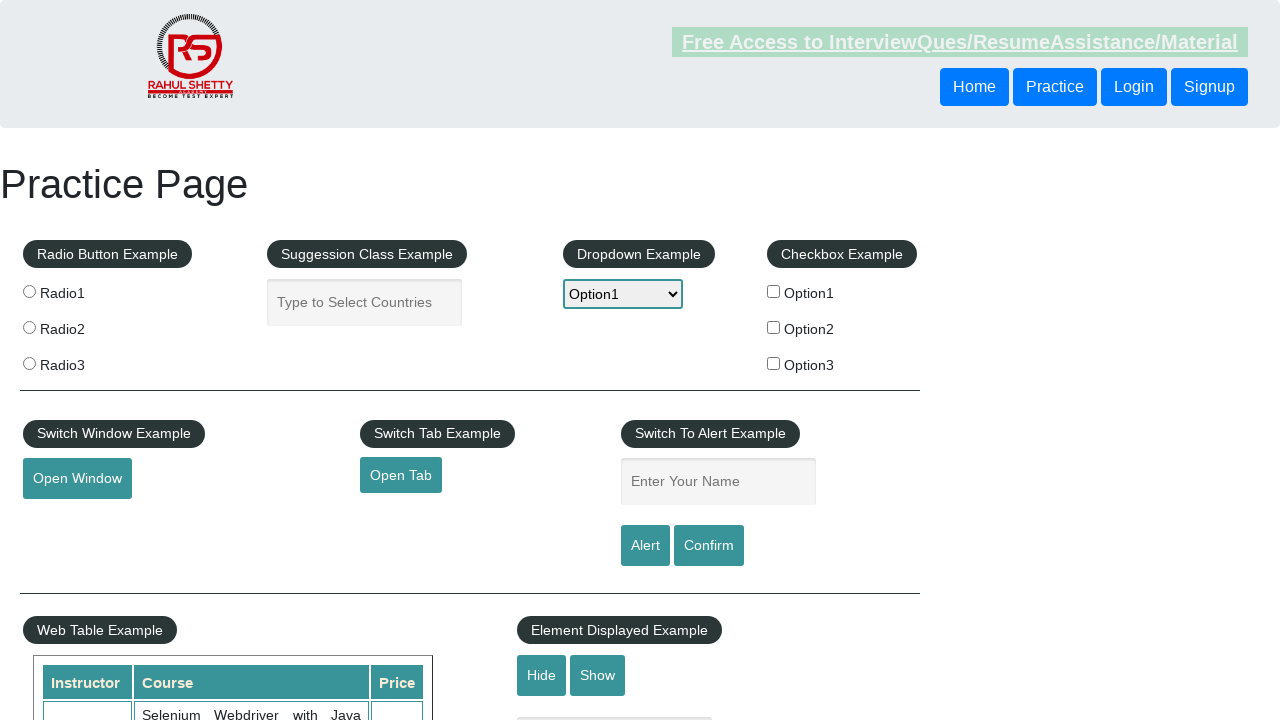

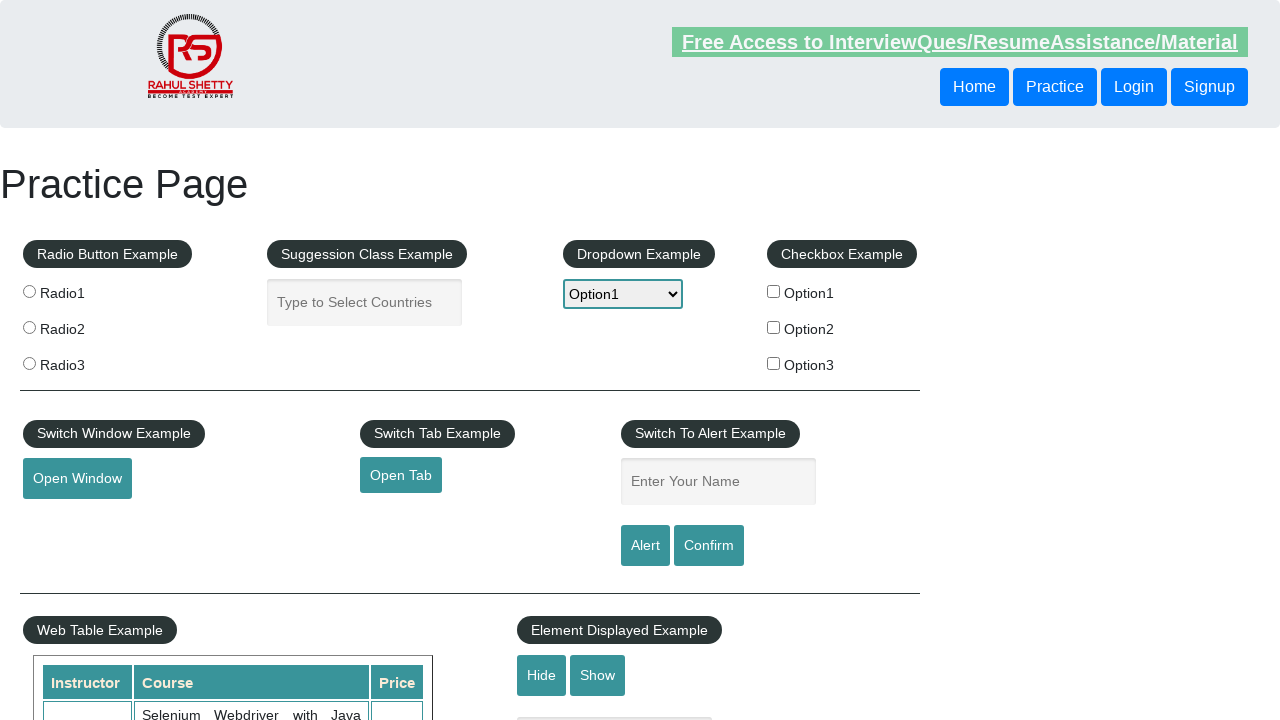